Tests browser tab handling by clicking a link that opens a new window, switching to the new tab, and verifying the new window title is "New Window"

Starting URL: http://the-internet.herokuapp.com/windows

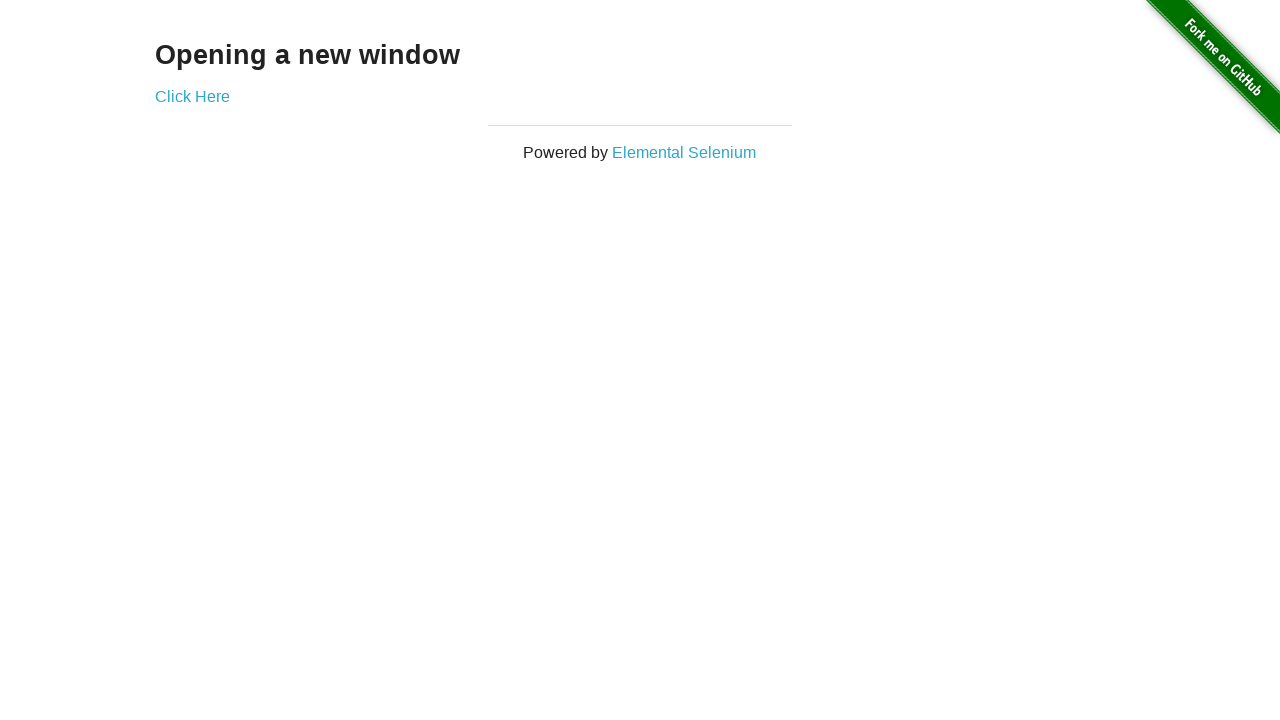

Clicked 'Click Here' link to open new tab at (192, 96) on text=Click Here
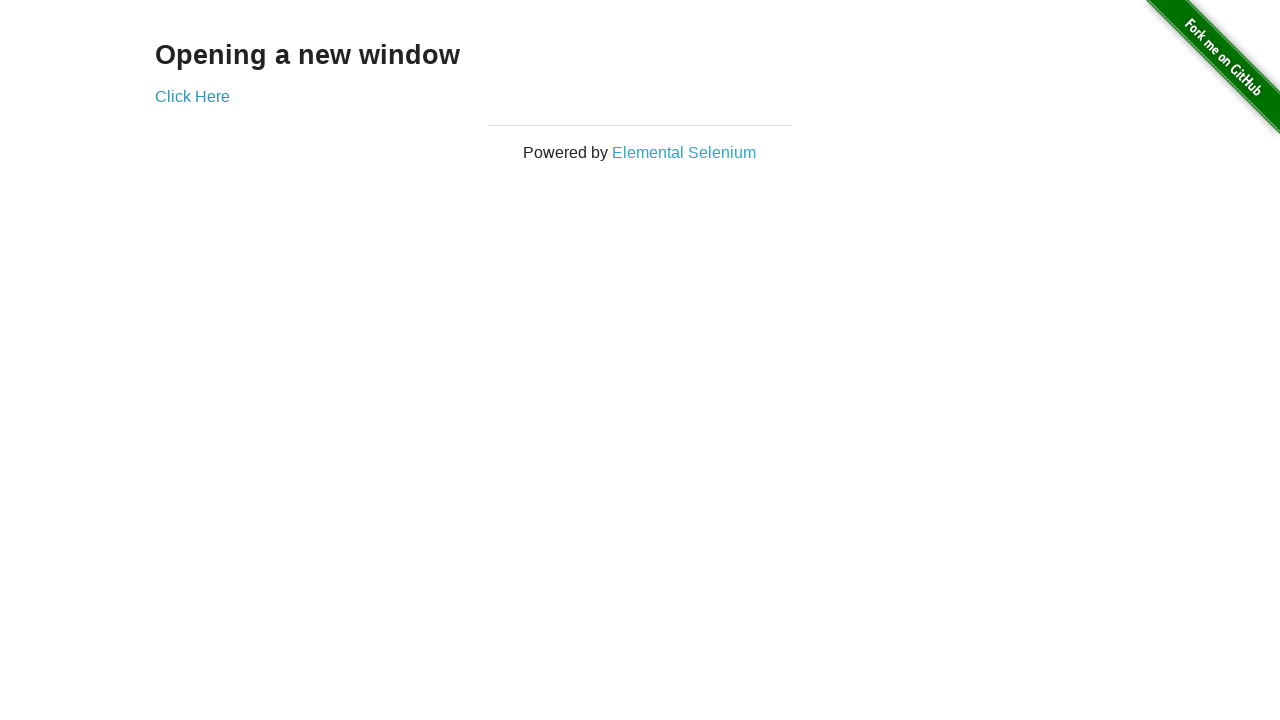

Captured new page/tab object
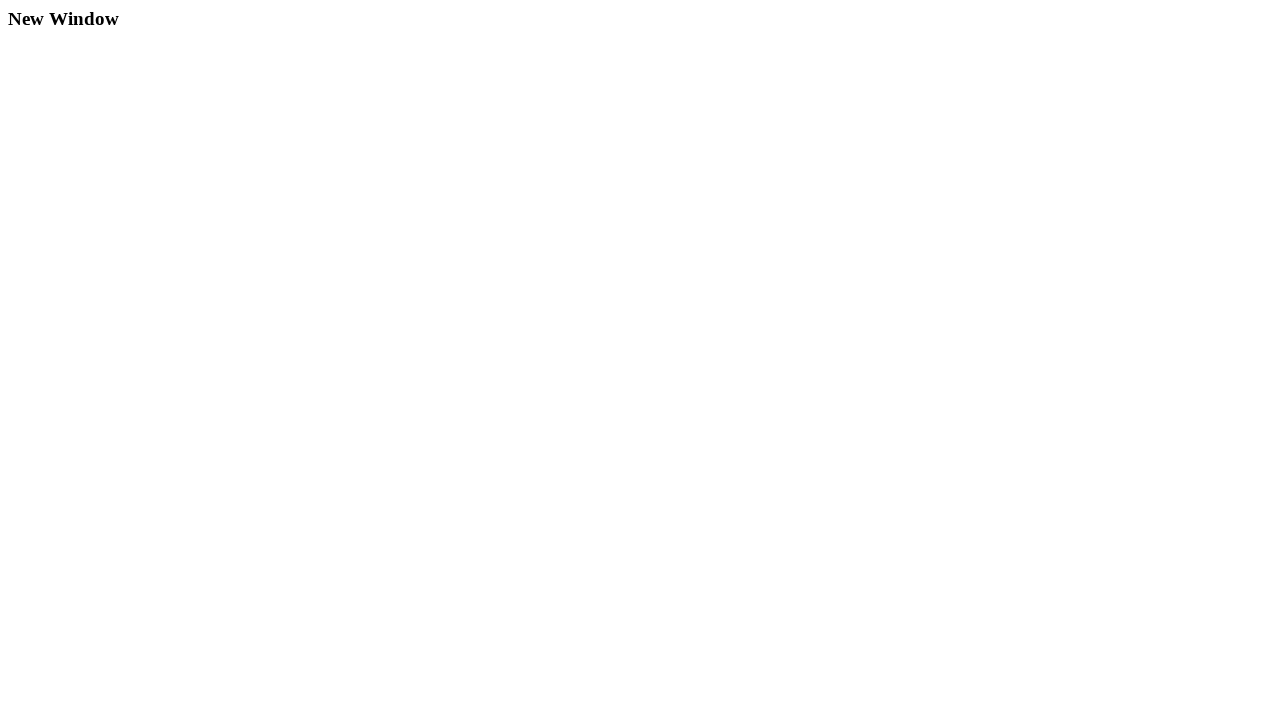

New page finished loading
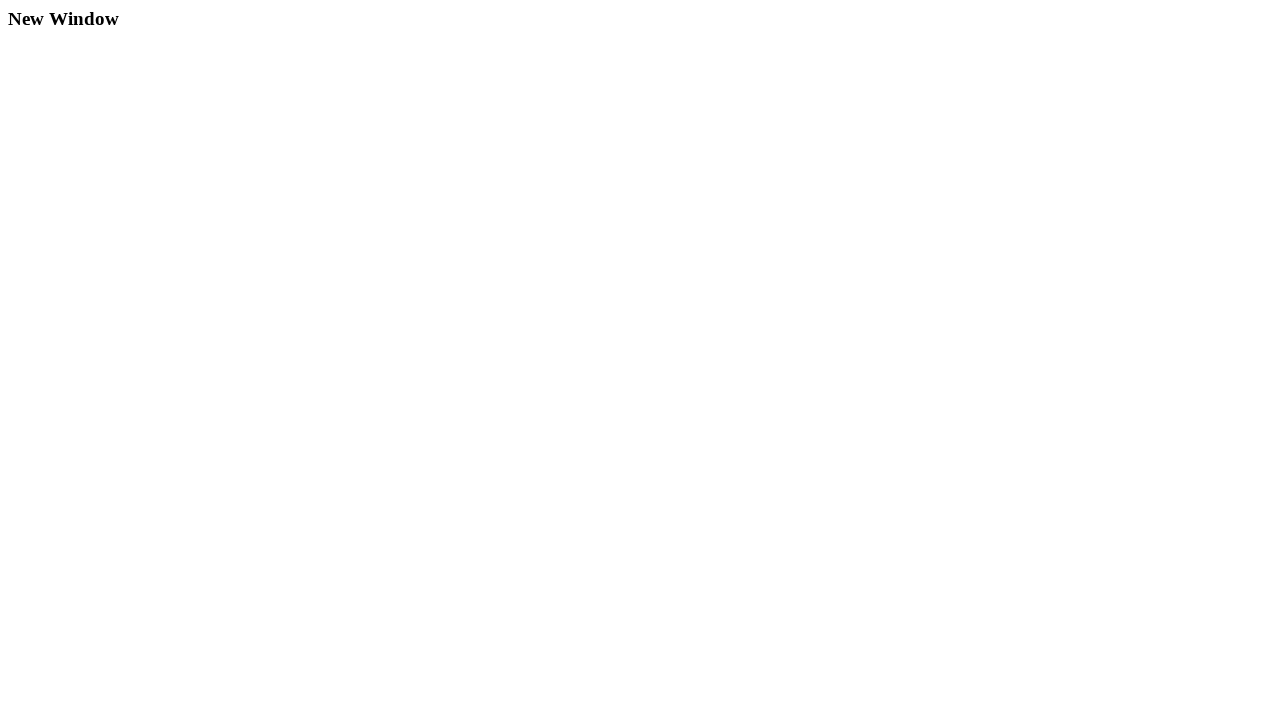

Verified new page title is 'New Window'
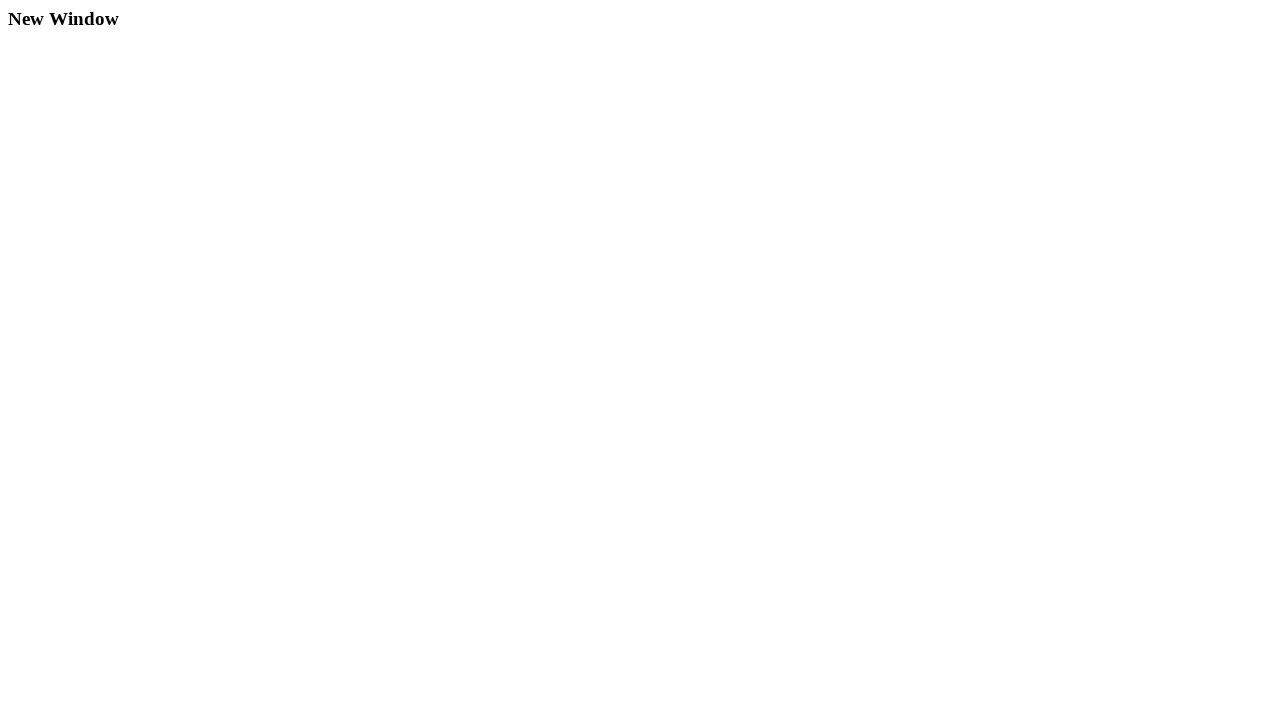

Verified new page title is not 'The Internet'
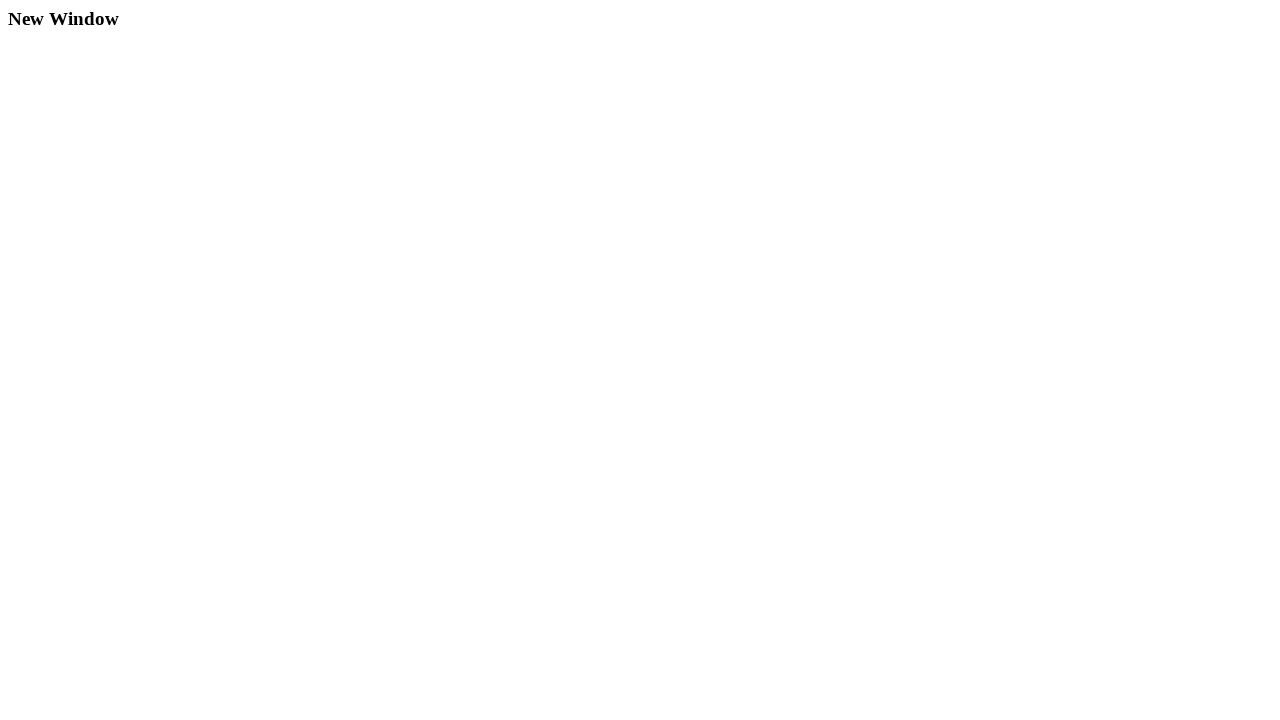

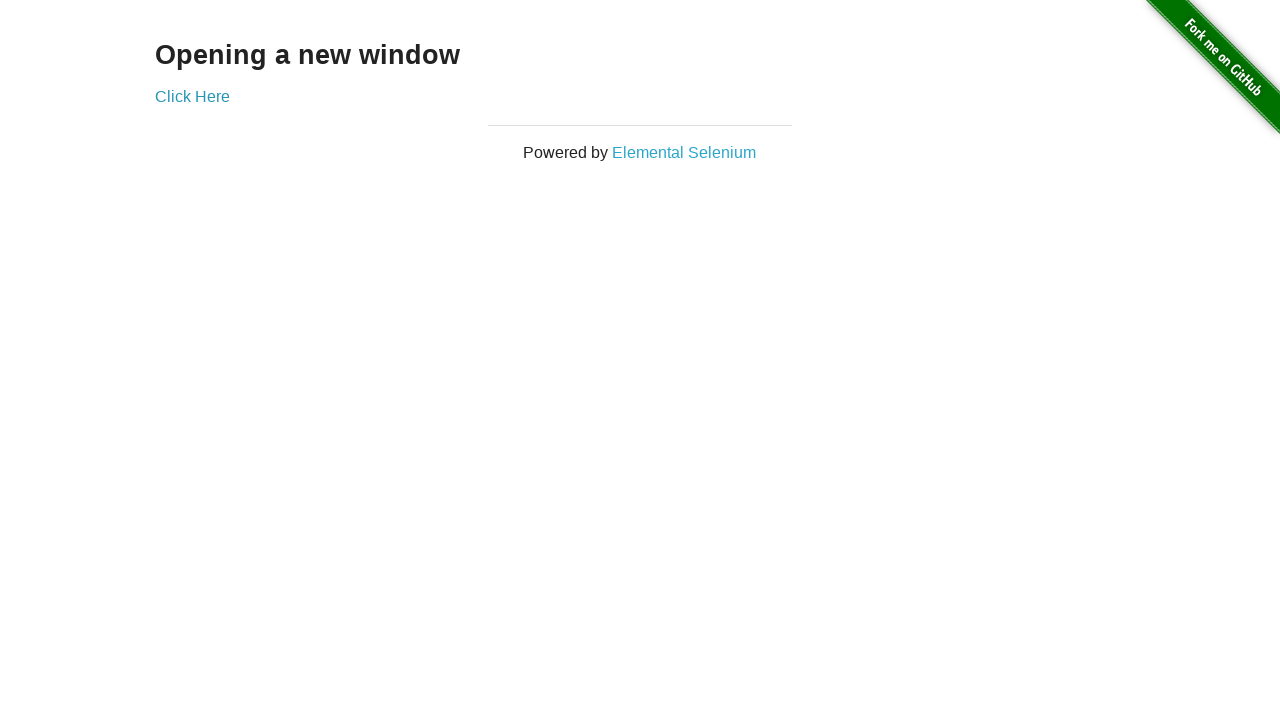